Tests that the toggle-all checkbox updates state when individual items are completed or cleared

Starting URL: https://demo.playwright.dev/todomvc

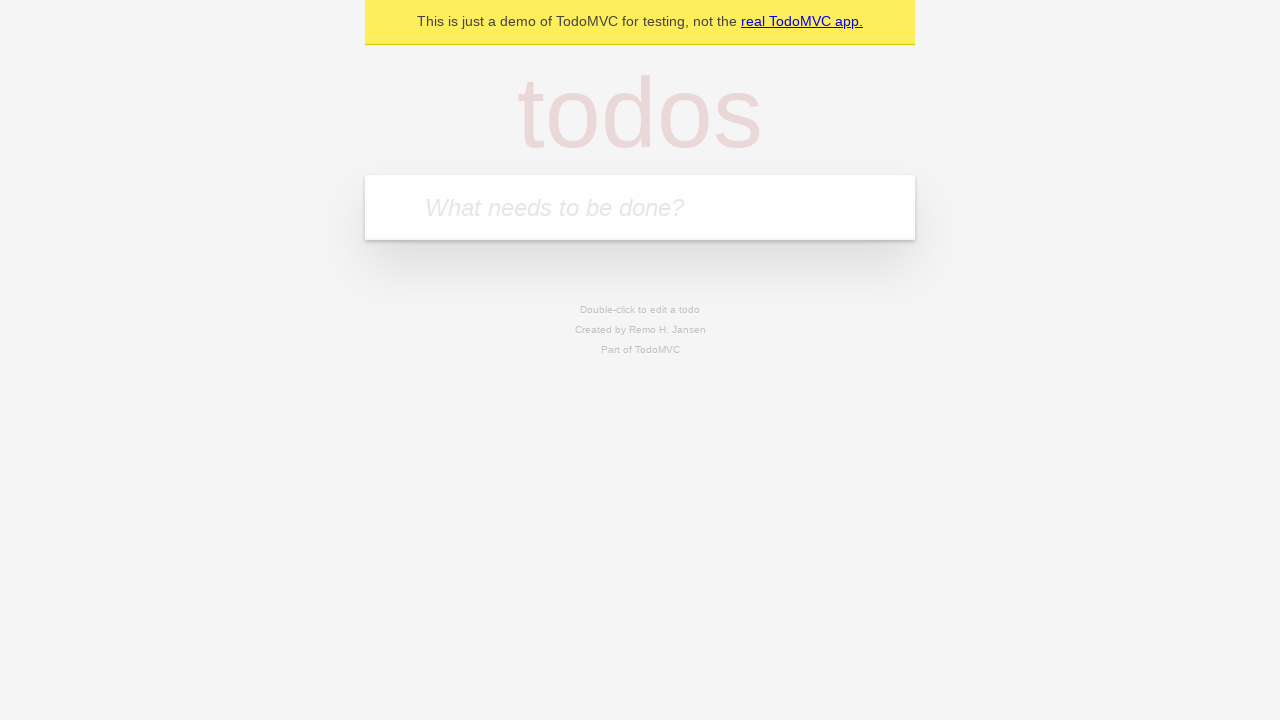

Filled todo input with 'buy some cheese' on internal:attr=[placeholder="What needs to be done?"i]
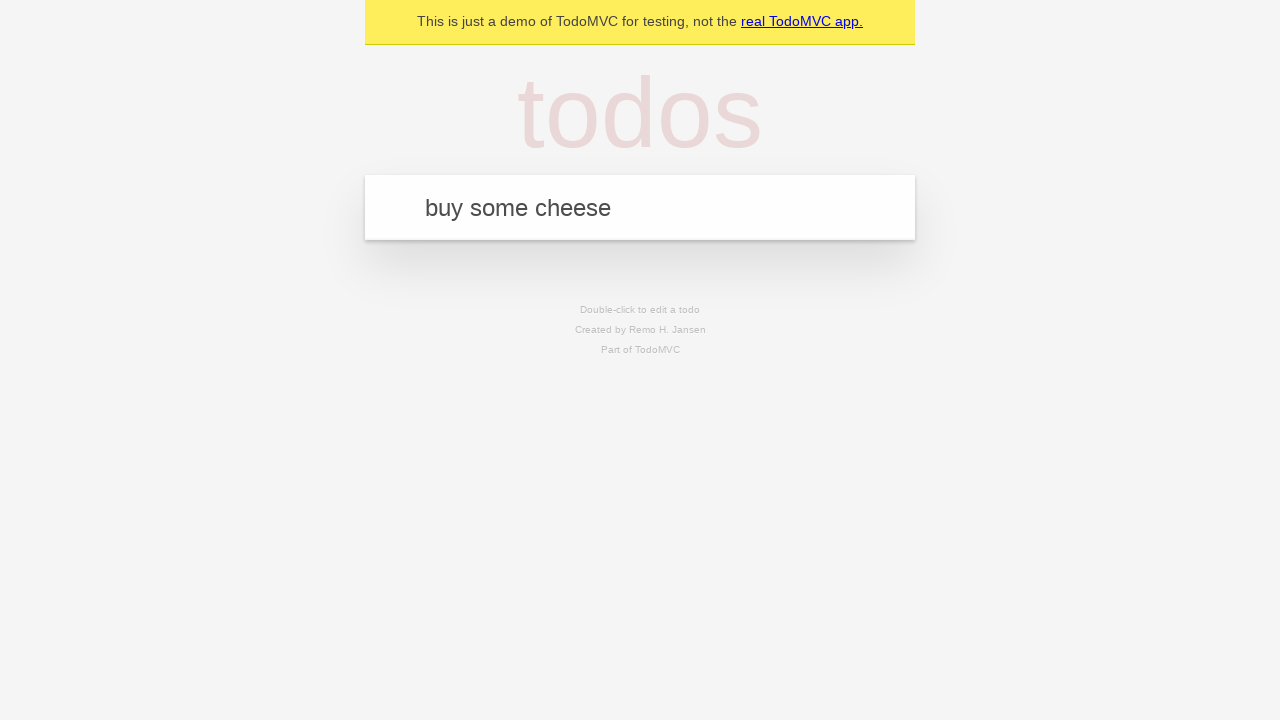

Pressed Enter to create first todo on internal:attr=[placeholder="What needs to be done?"i]
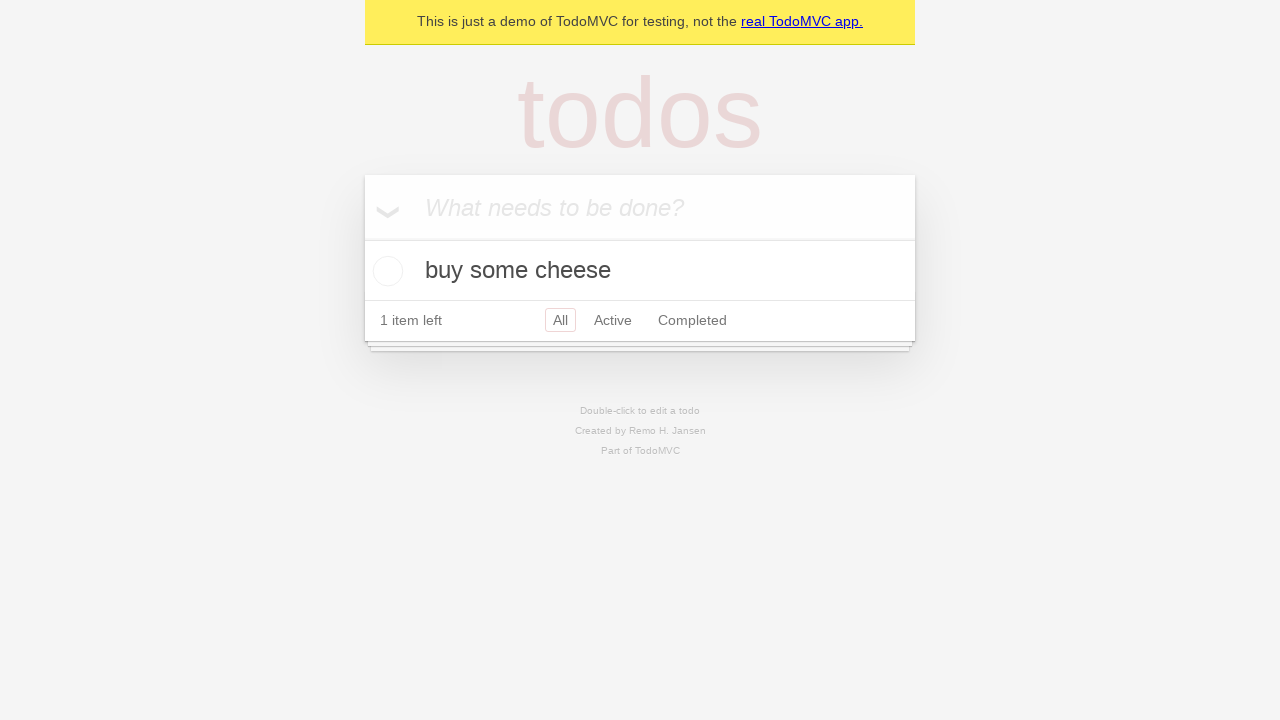

Filled todo input with 'feed the cat' on internal:attr=[placeholder="What needs to be done?"i]
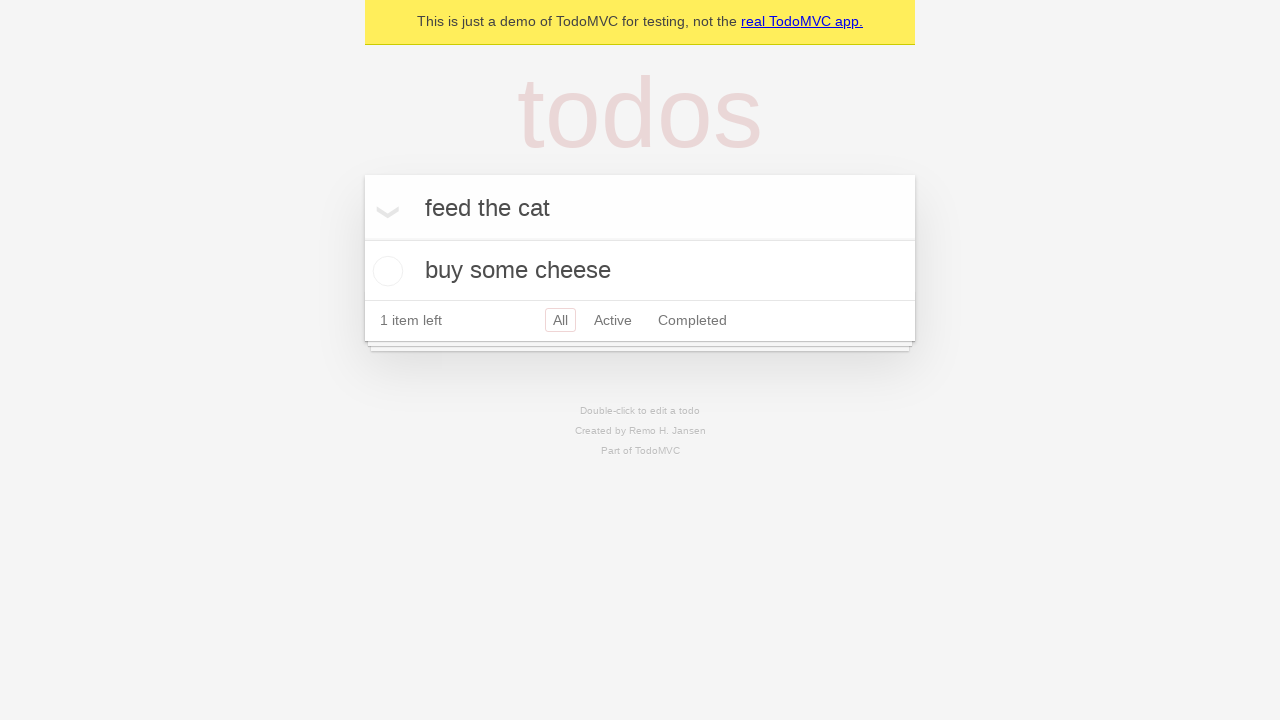

Pressed Enter to create second todo on internal:attr=[placeholder="What needs to be done?"i]
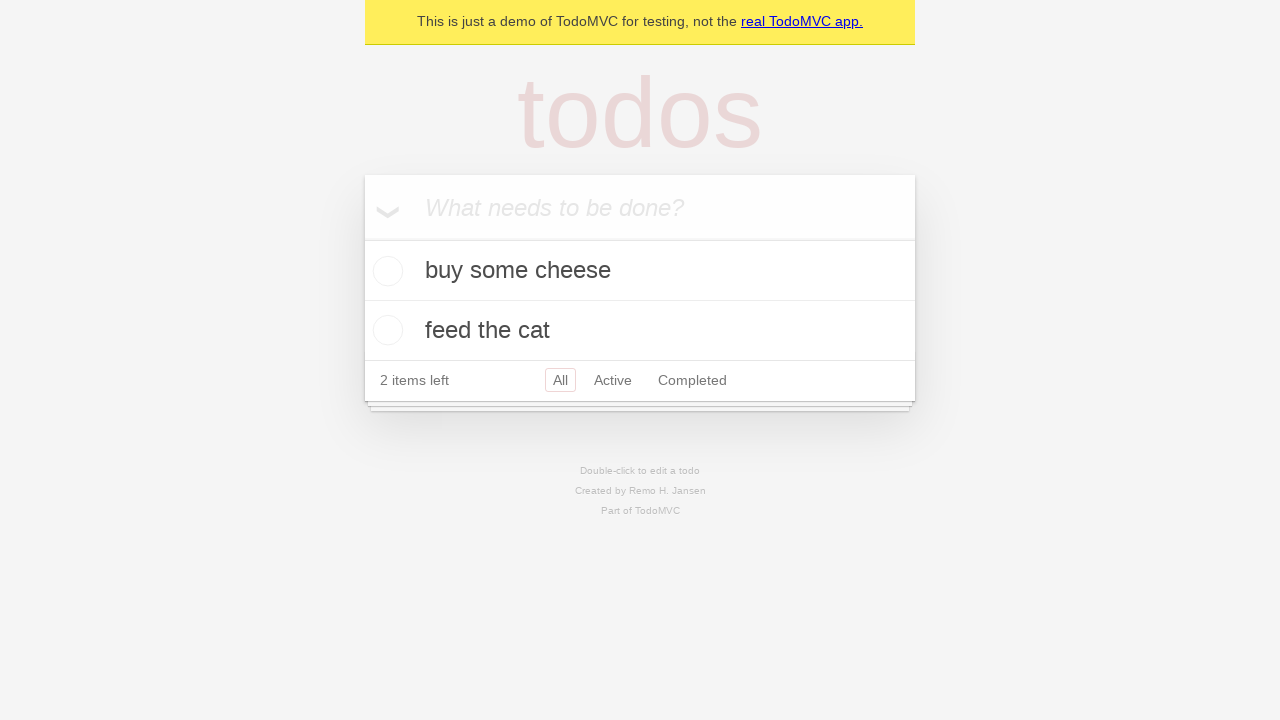

Filled todo input with 'book a doctors appointment' on internal:attr=[placeholder="What needs to be done?"i]
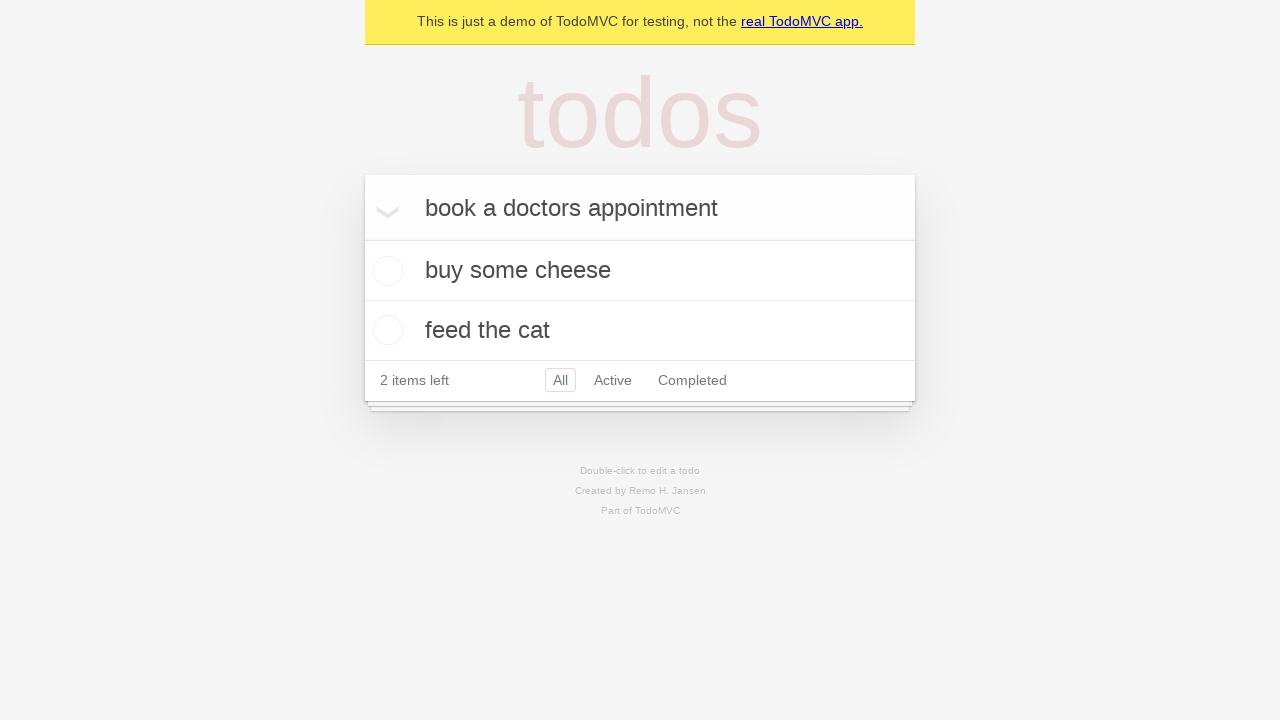

Pressed Enter to create third todo on internal:attr=[placeholder="What needs to be done?"i]
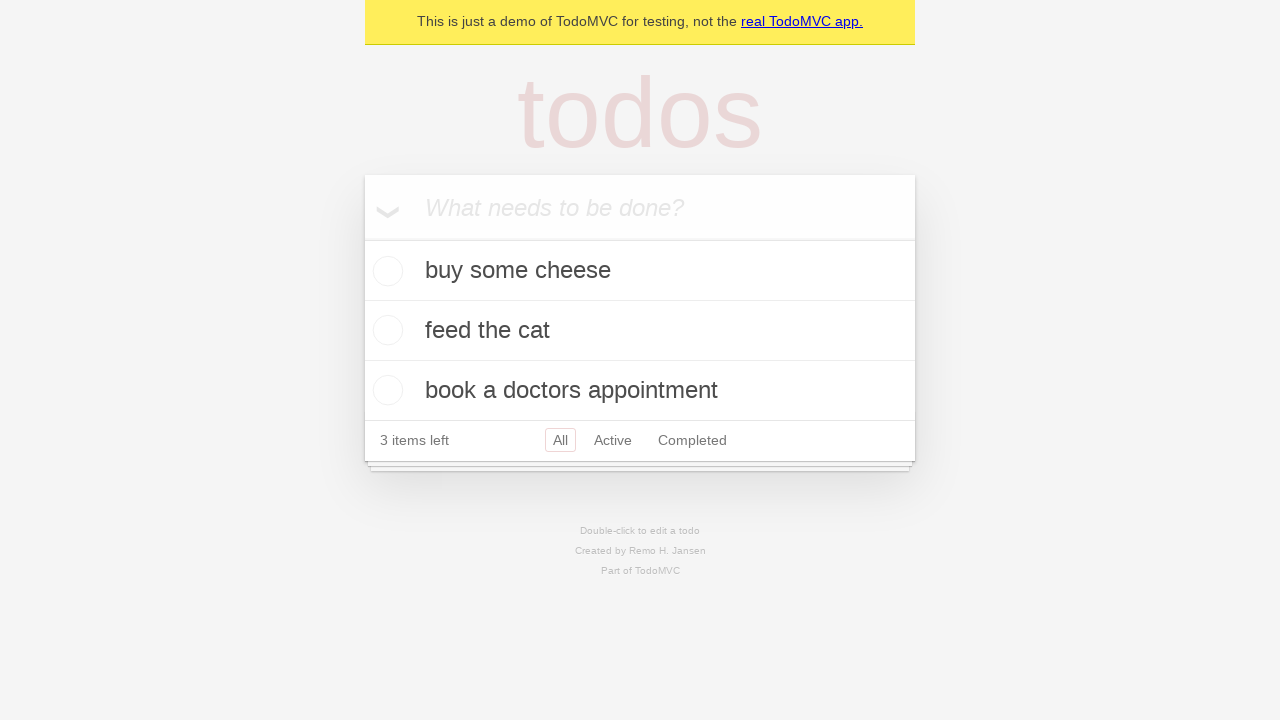

Checked 'Mark all as complete' toggle at (362, 238) on internal:label="Mark all as complete"i
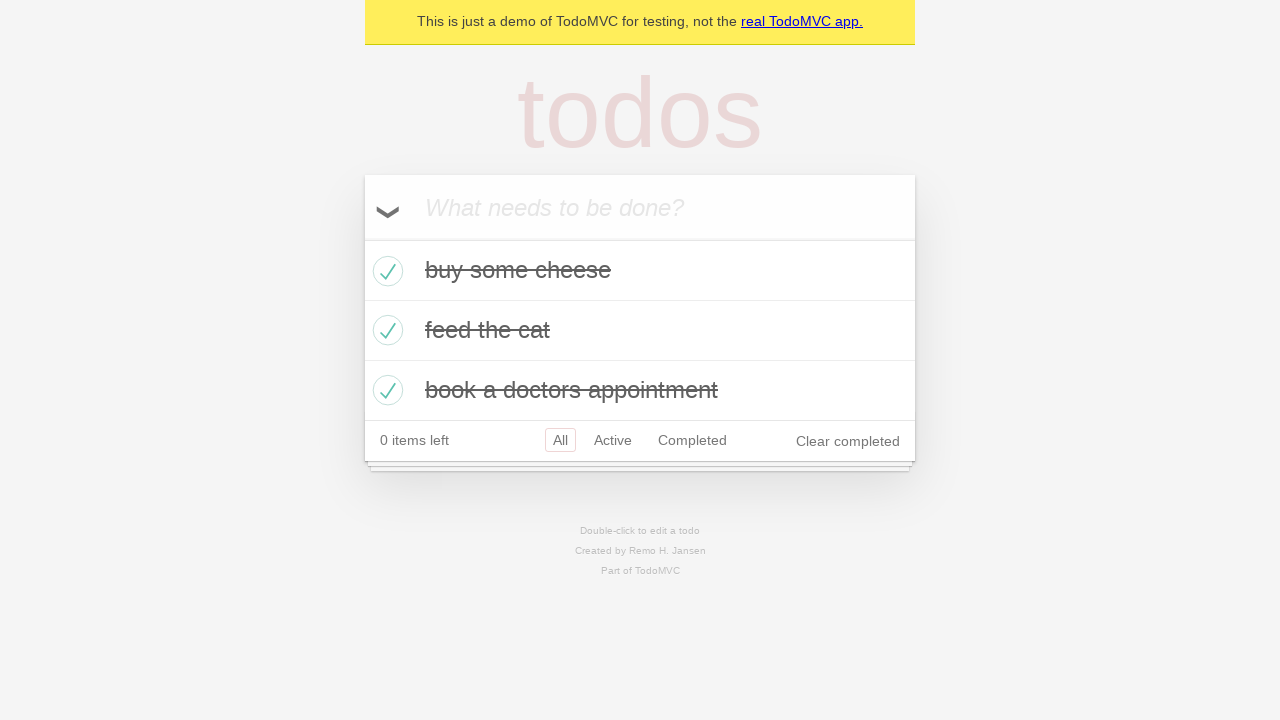

Unchecked first todo item checkbox at (385, 271) on internal:testid=[data-testid="todo-item"s] >> nth=0 >> internal:role=checkbox
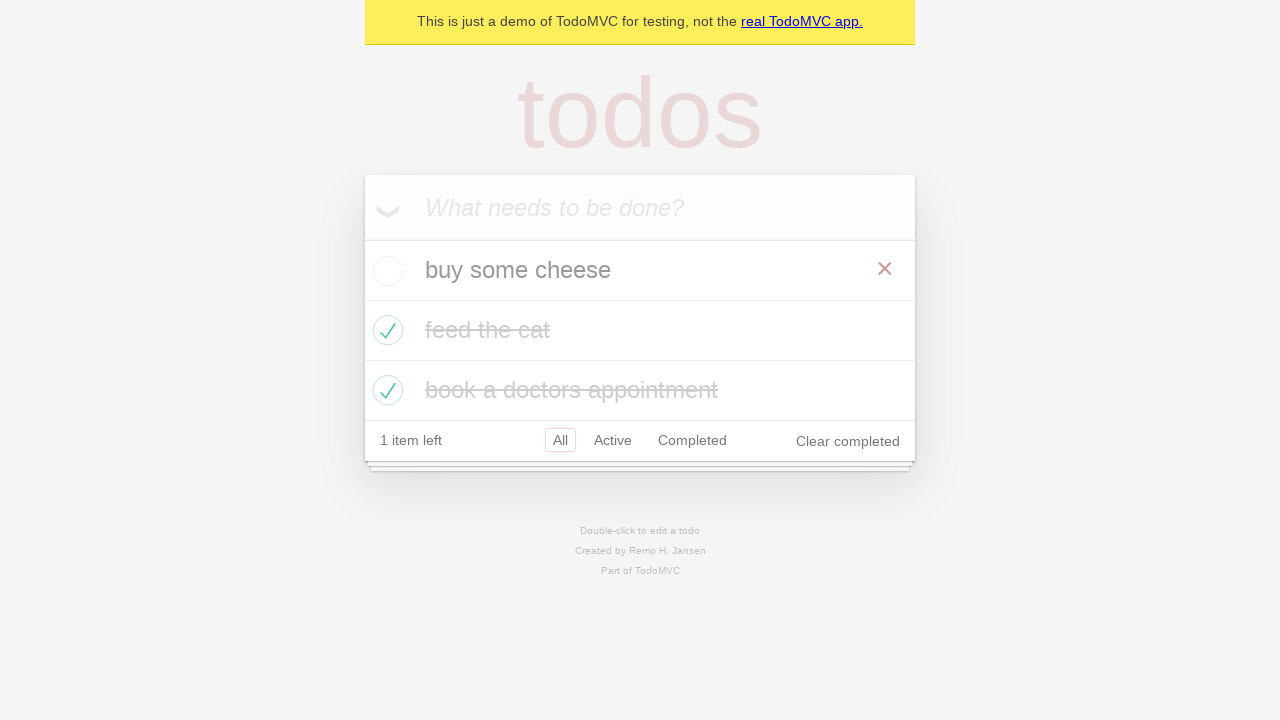

Checked first todo item checkbox again at (385, 271) on internal:testid=[data-testid="todo-item"s] >> nth=0 >> internal:role=checkbox
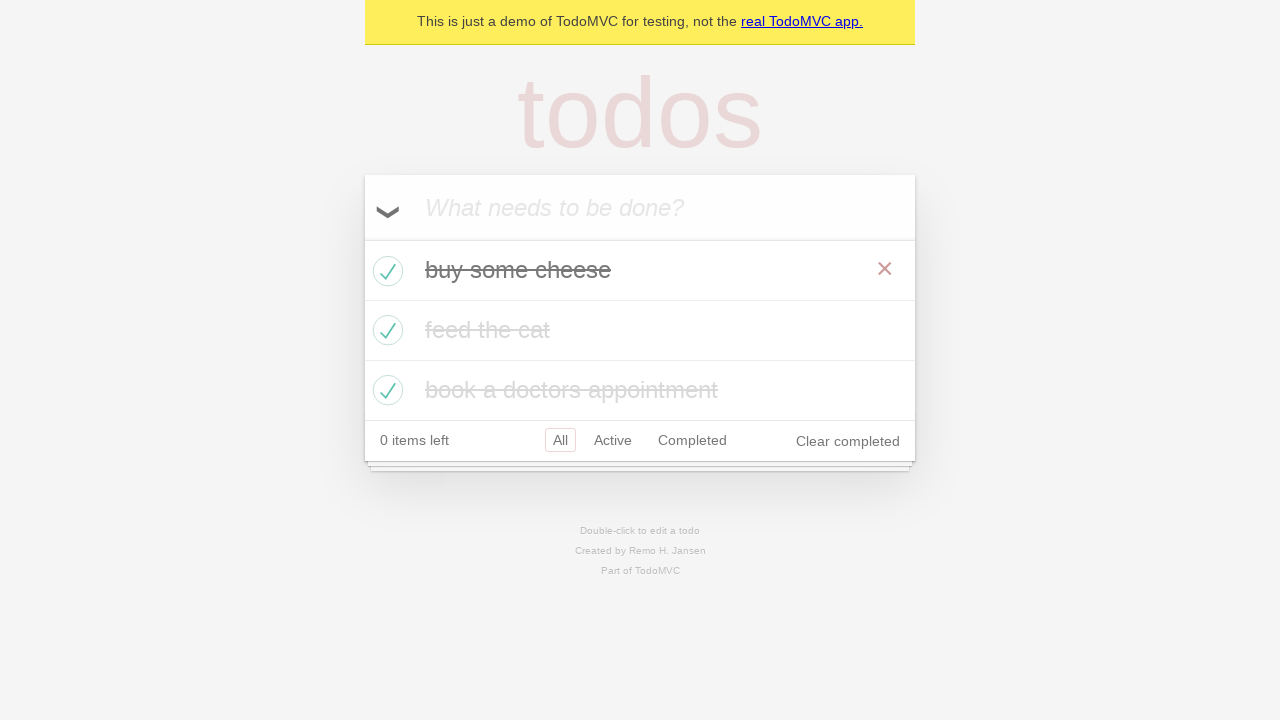

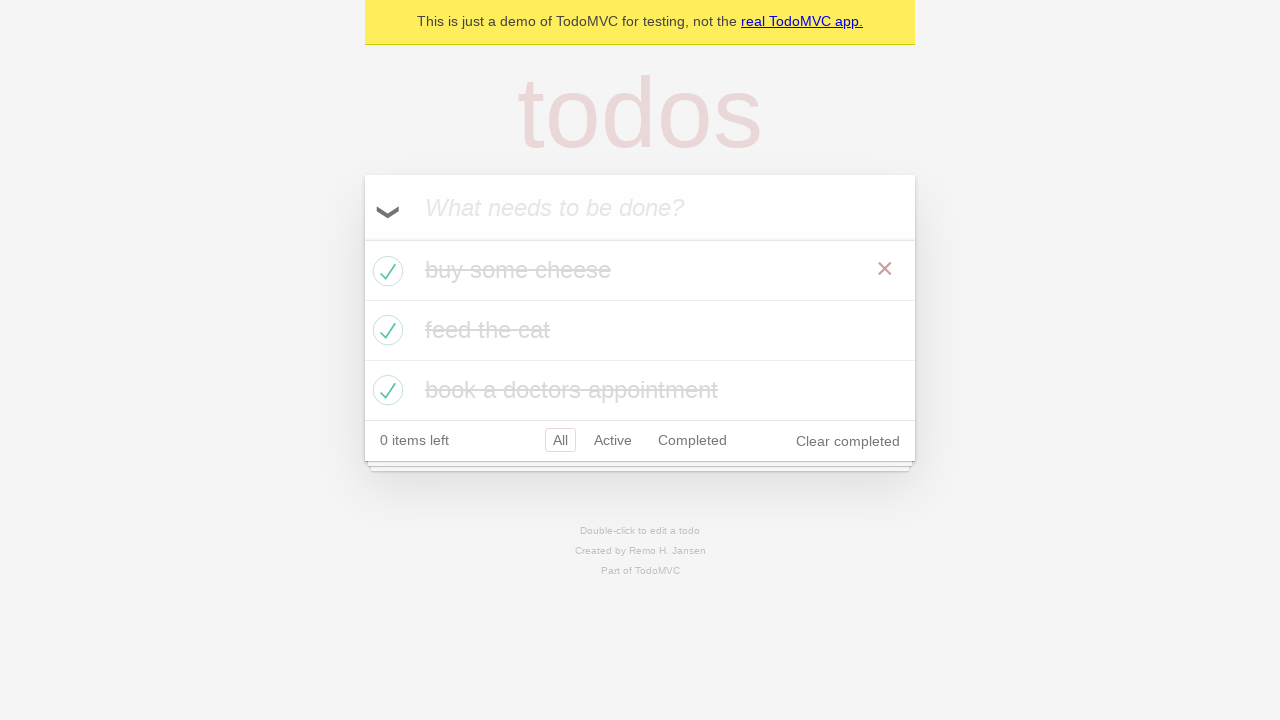